Navigates to DemoQA website, verifies the page title and logo are displayed, then clicks on the first card element

Starting URL: https://demoqa.com/

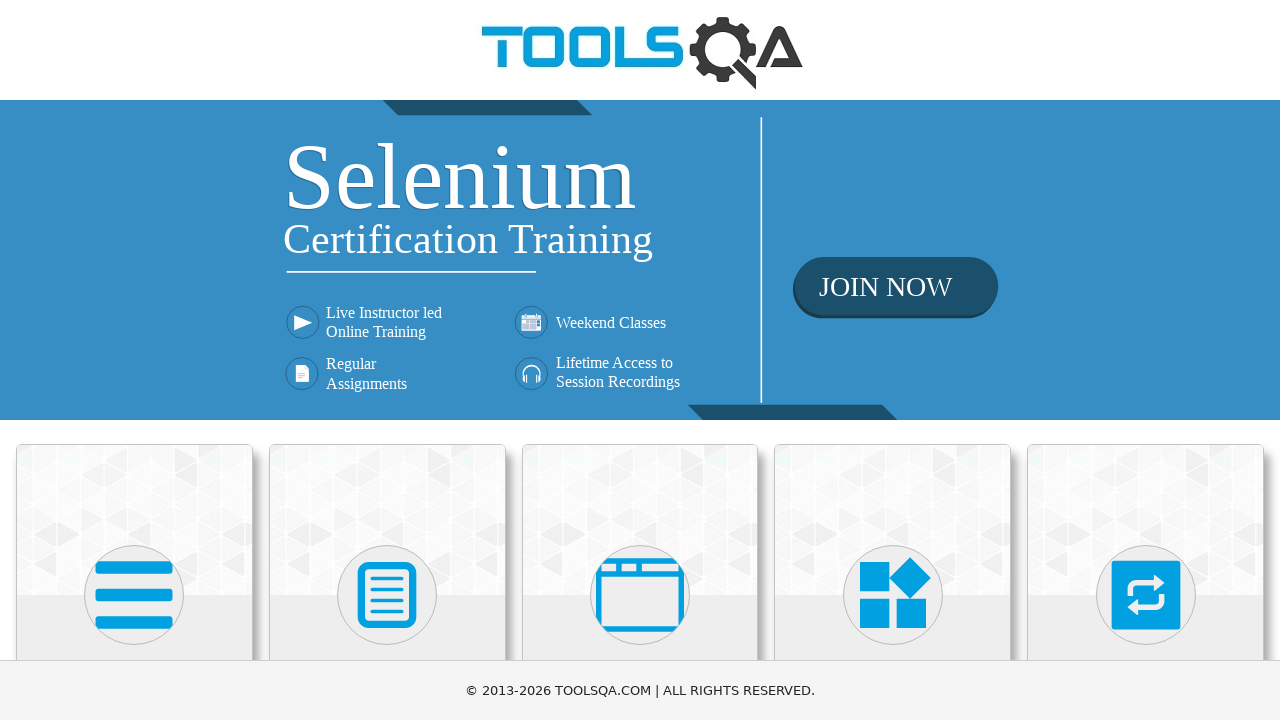

Retrieved page title using JavaScript
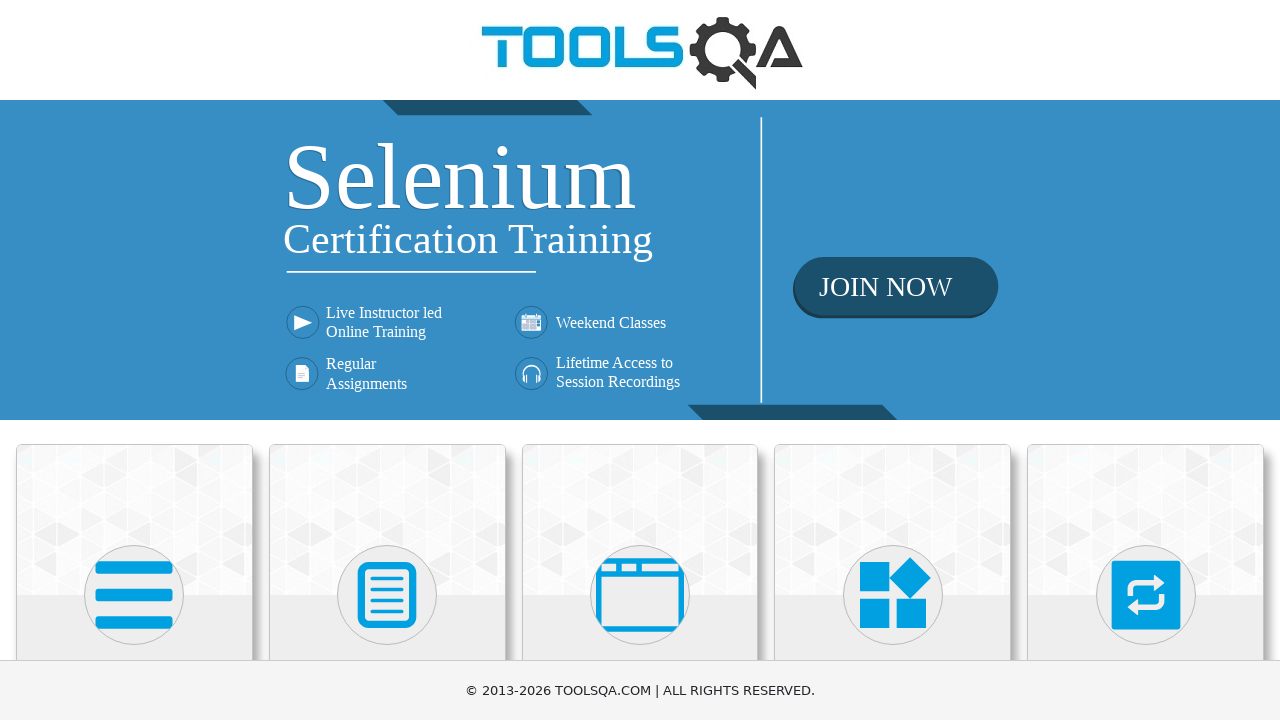

Retrieved current URL
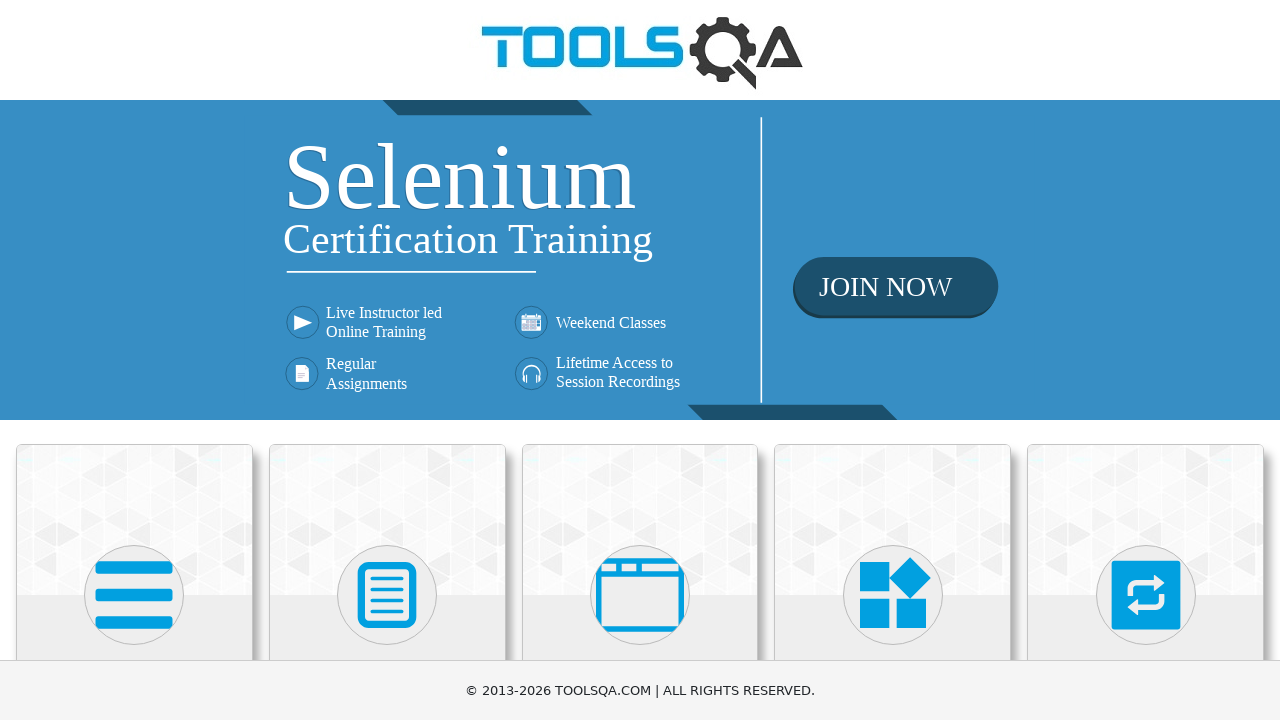

Checked if DemoQA logo is visible
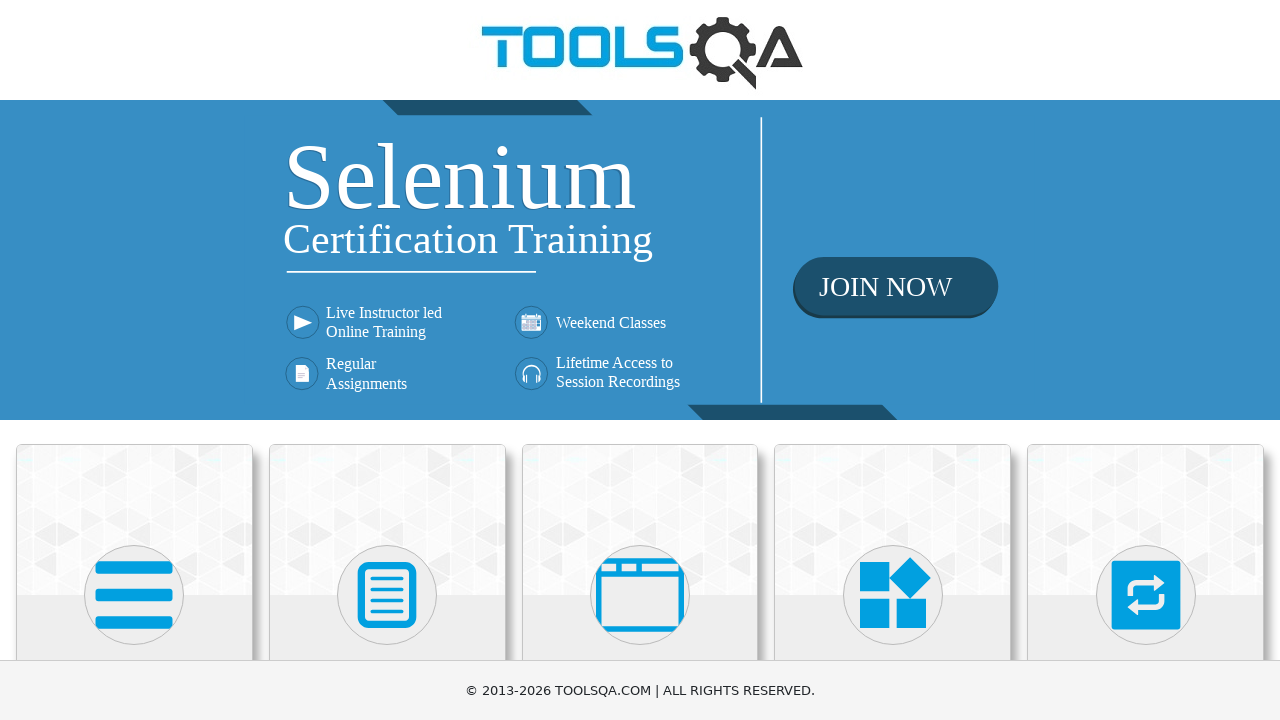

Waited 5 seconds before proceeding
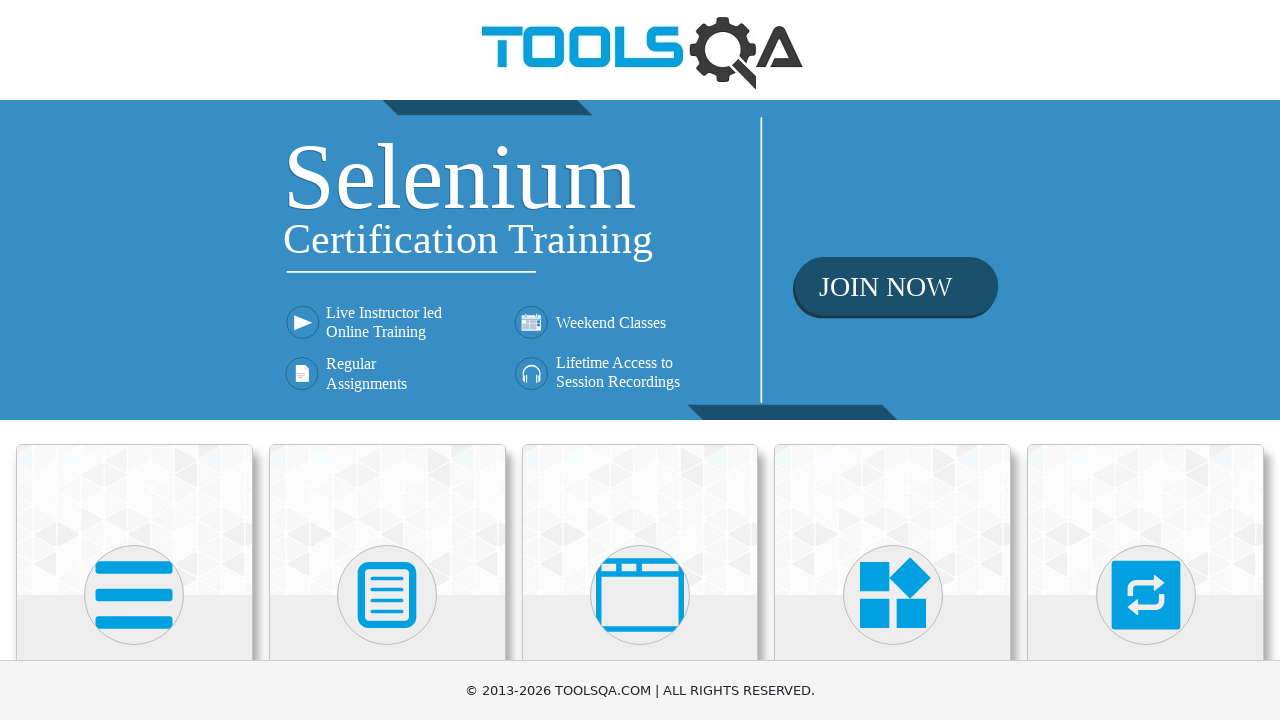

Clicked on the first card element
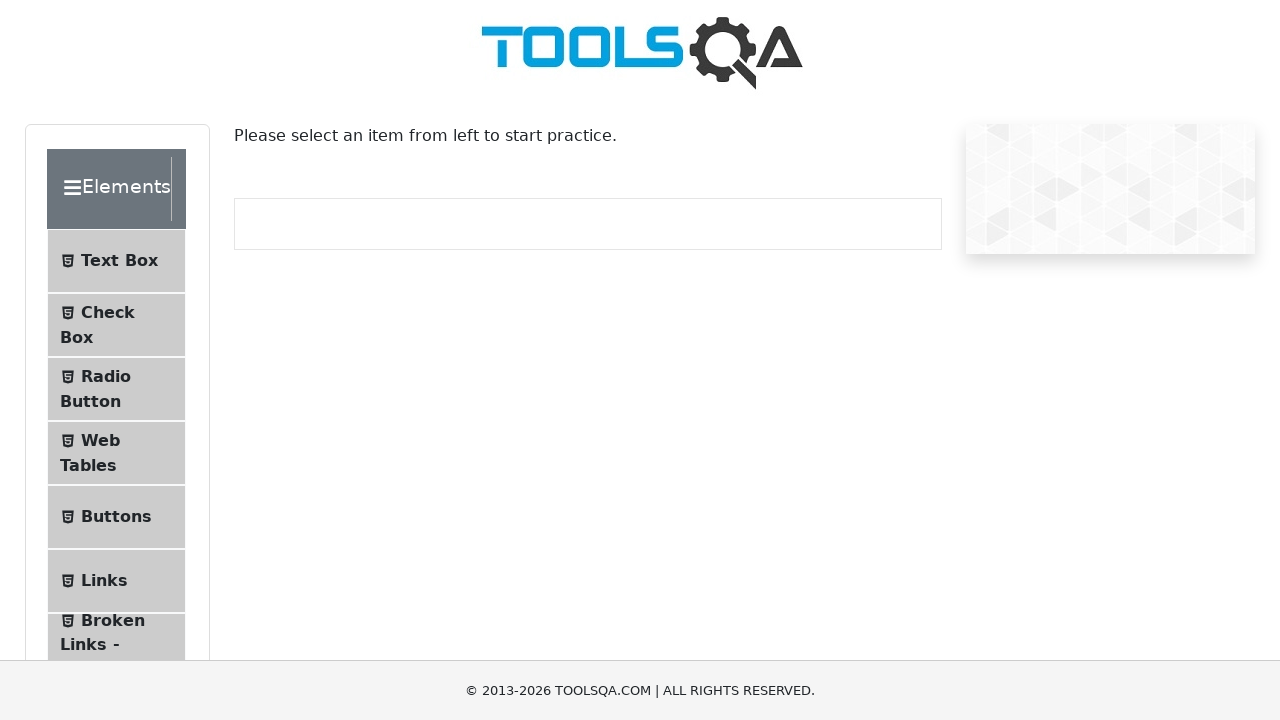

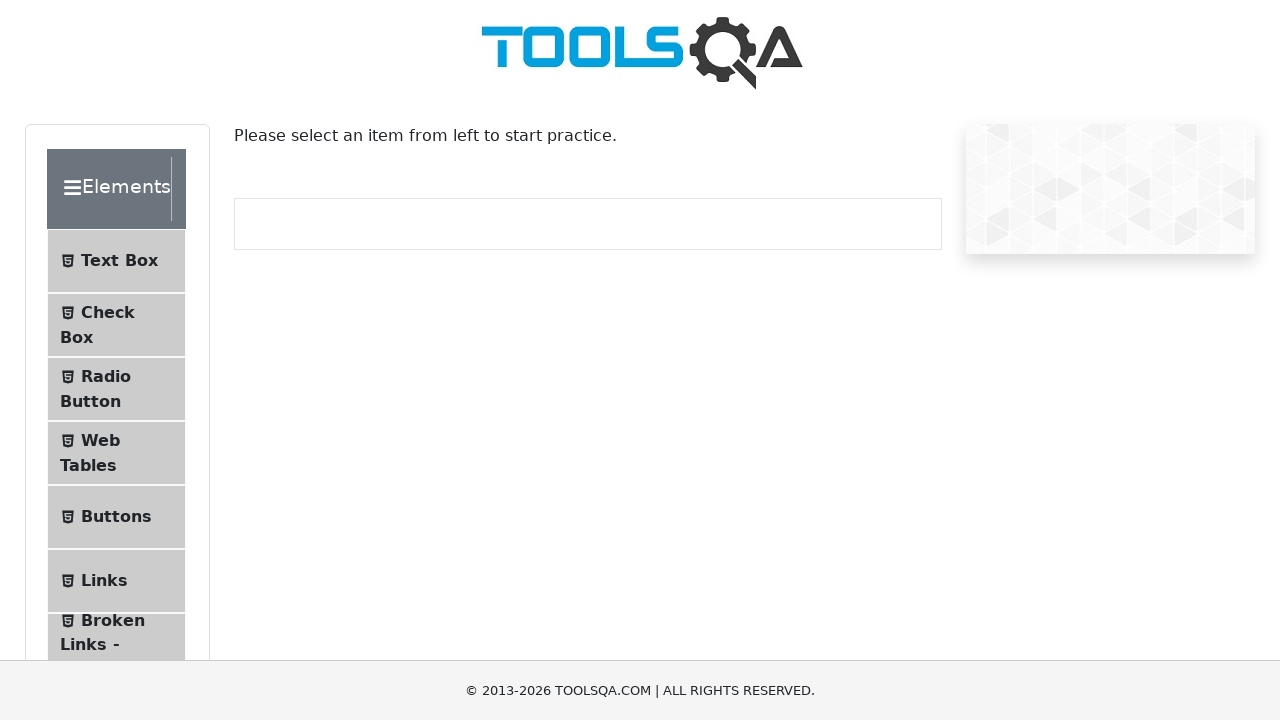